Tests registration form validation by entering password less than 6 characters and verifying the minimum length error message

Starting URL: https://alada.vn/tai-khoan/dang-ky.html

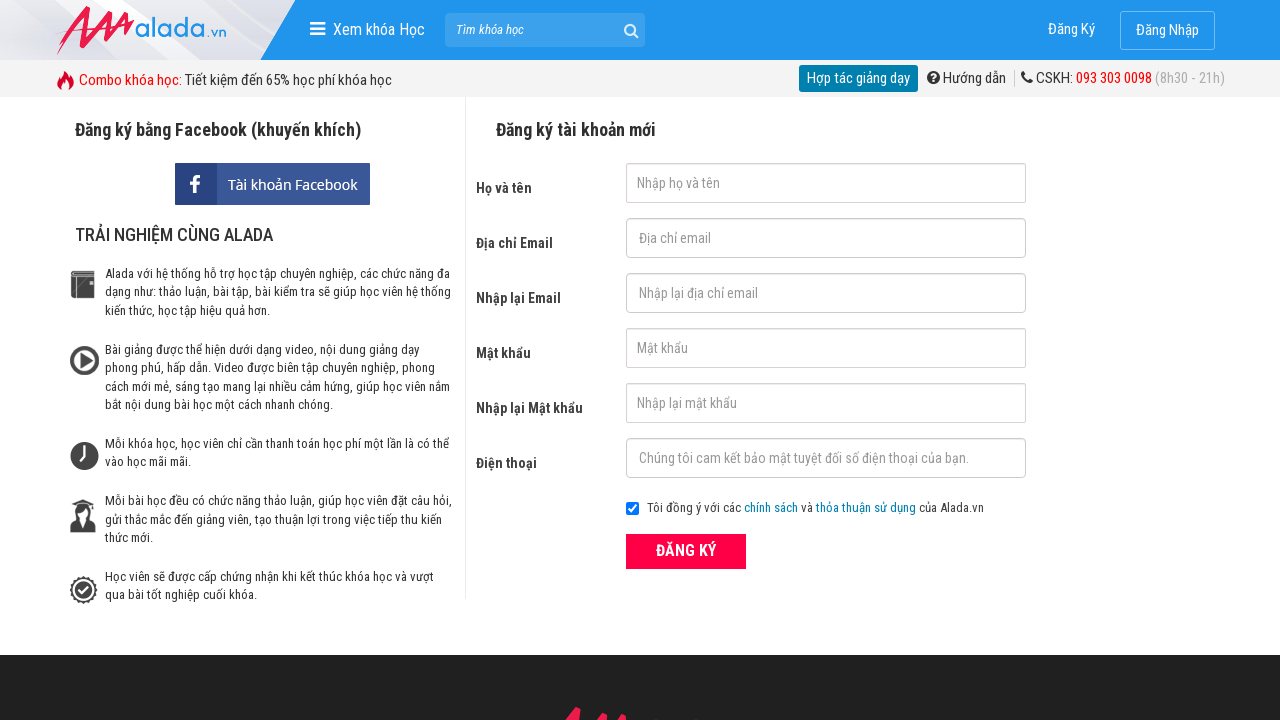

Filled full name field with 'Le Thanh Tra' on input#txtFirstname
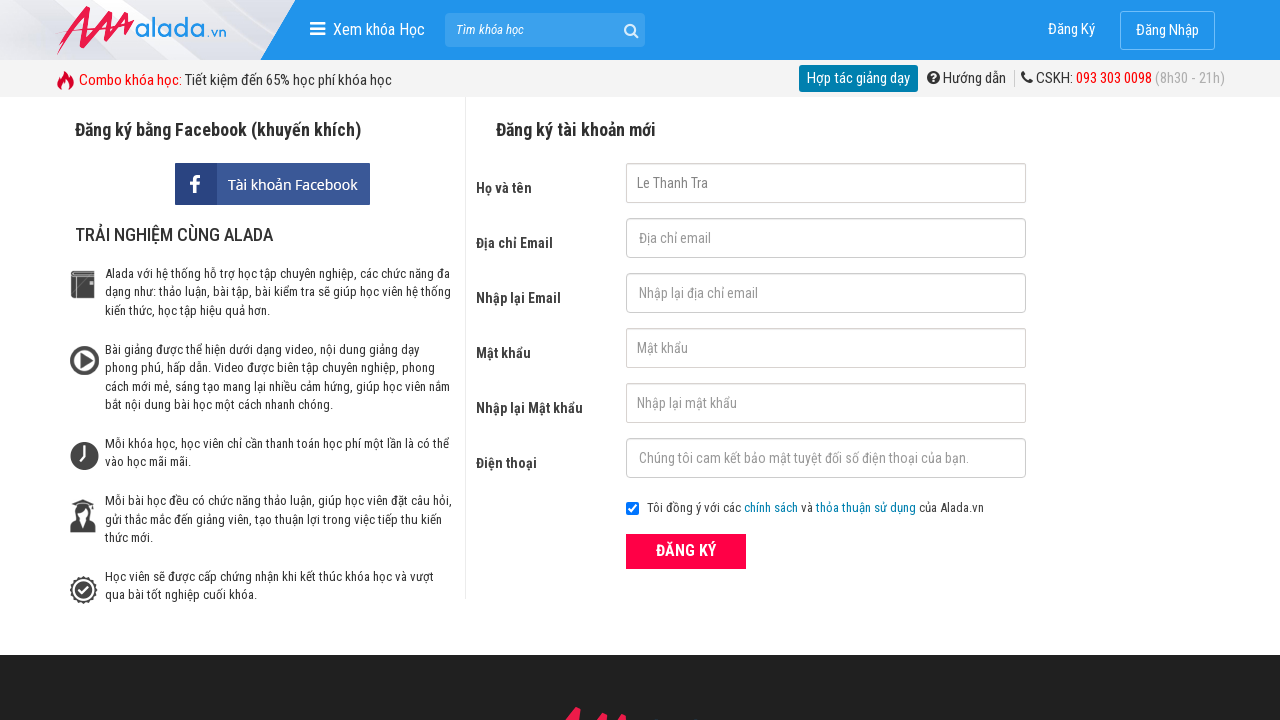

Filled email field with 'tratra@email.com' on input#txtEmail
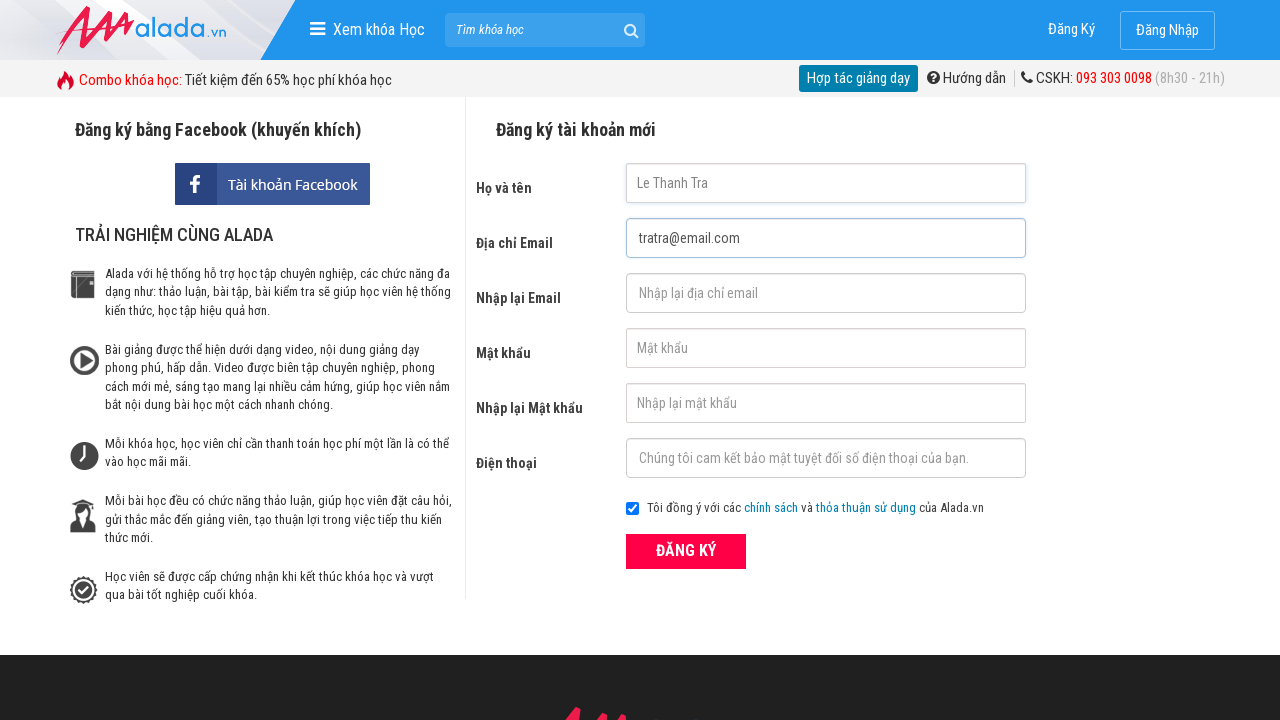

Filled confirm email field with 'tratra@email.com' on input#txtCEmail
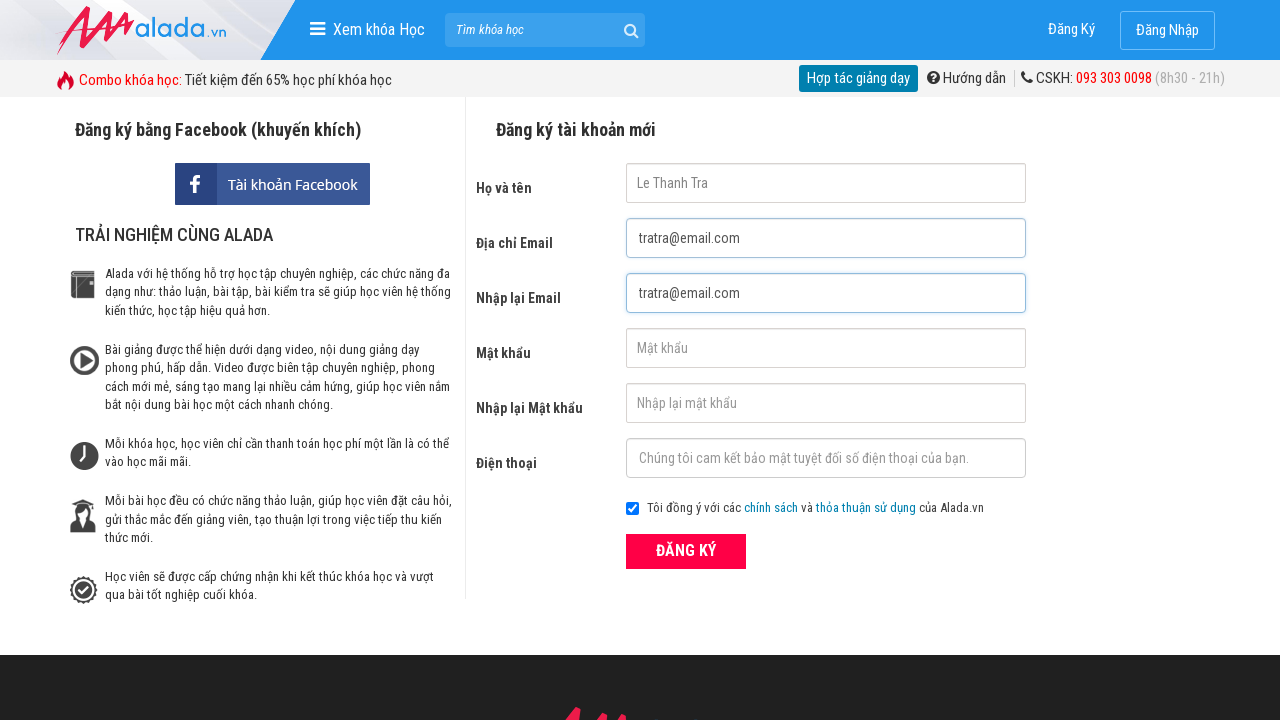

Filled password field with '12345' (less than 6 characters) on input#txtPassword
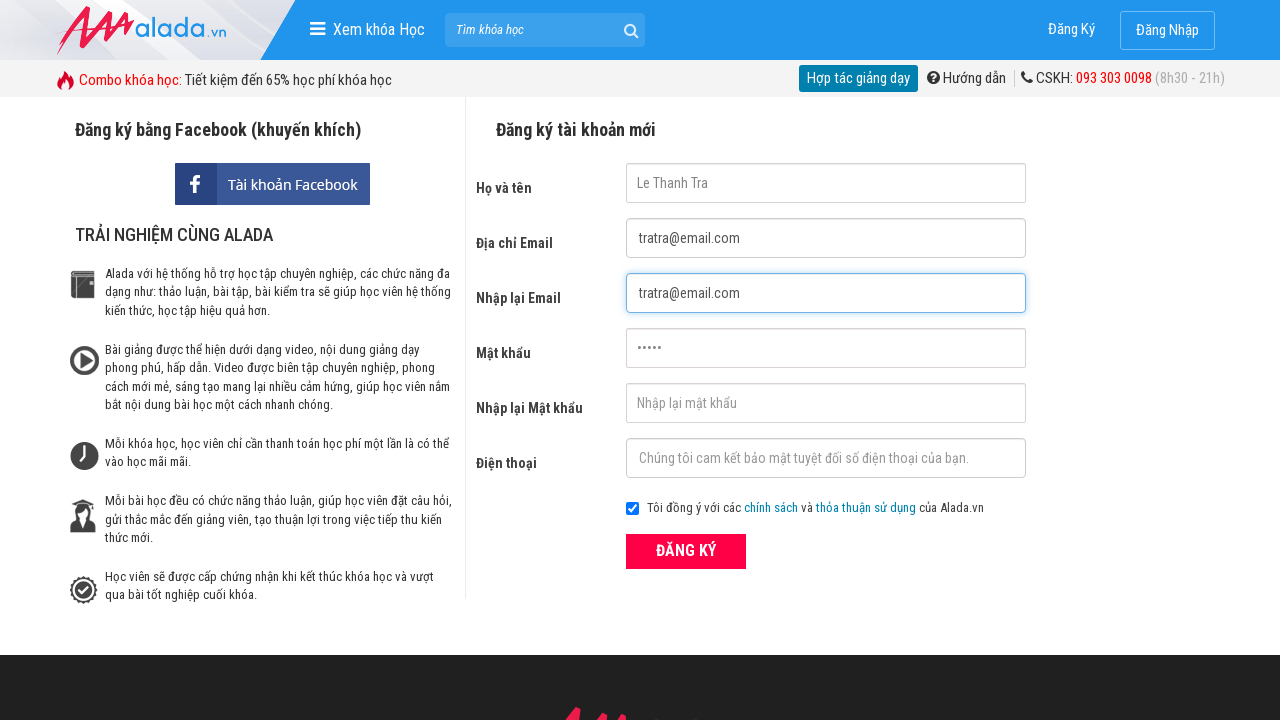

Filled confirm password field with '12345' (less than 6 characters) on input#txtCPassword
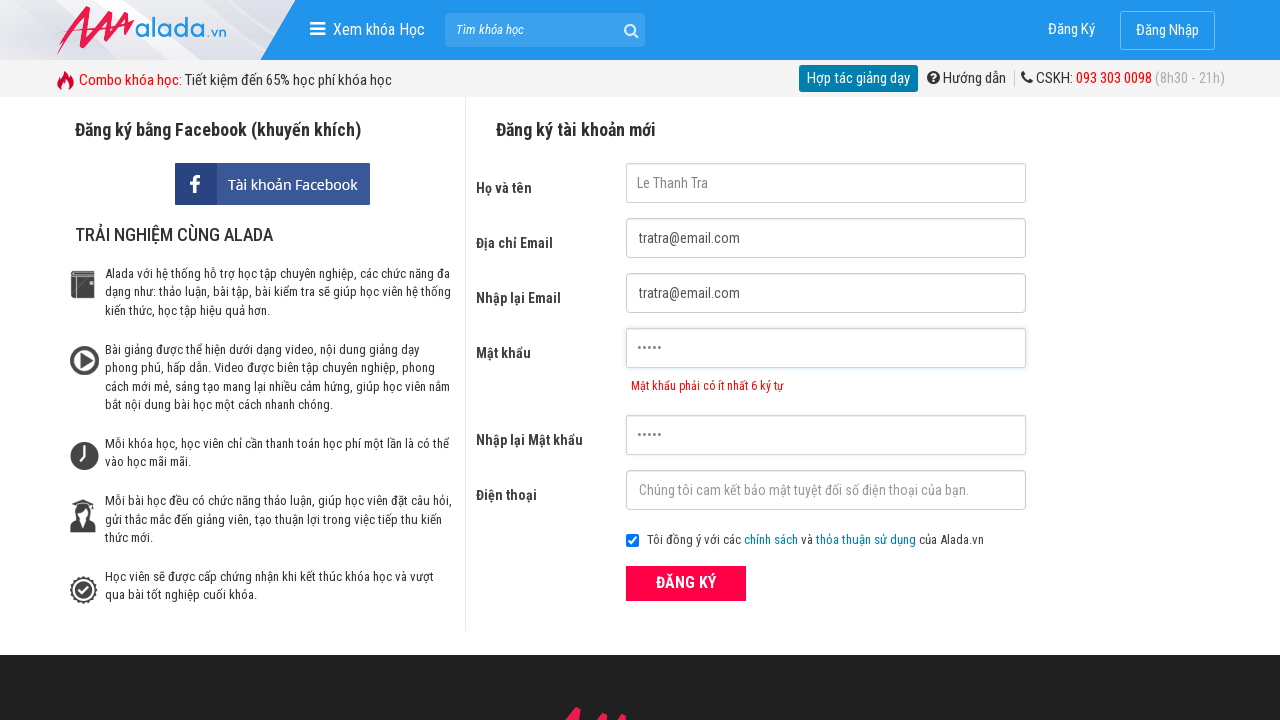

Filled phone field with '0989000989' on input#txtPhone
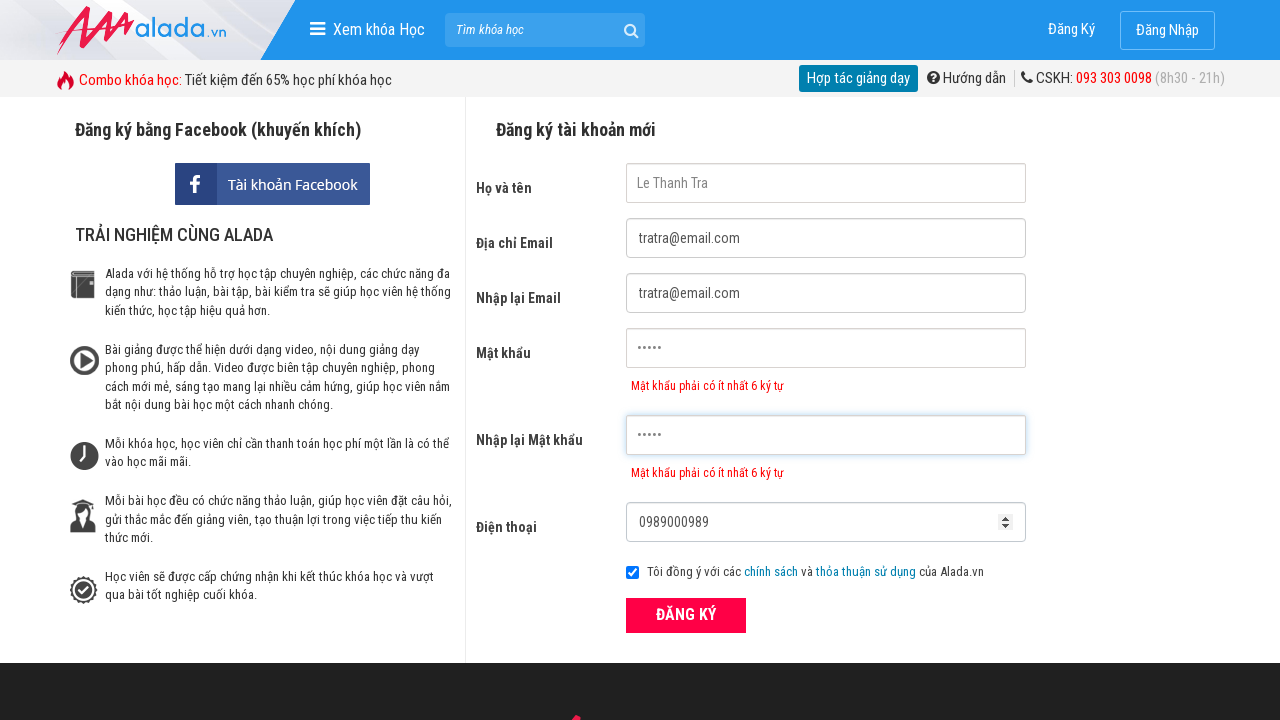

Clicked submit button to submit registration form at (686, 615) on button[type='submit']
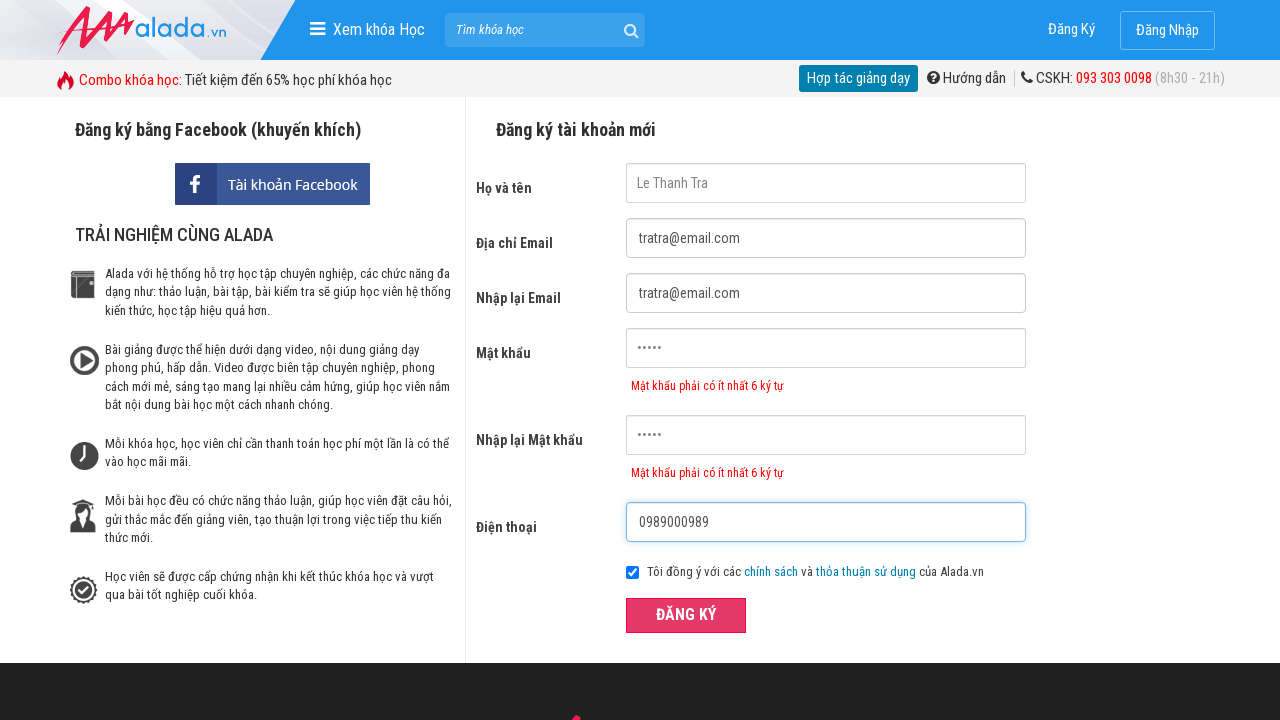

Password error message appeared
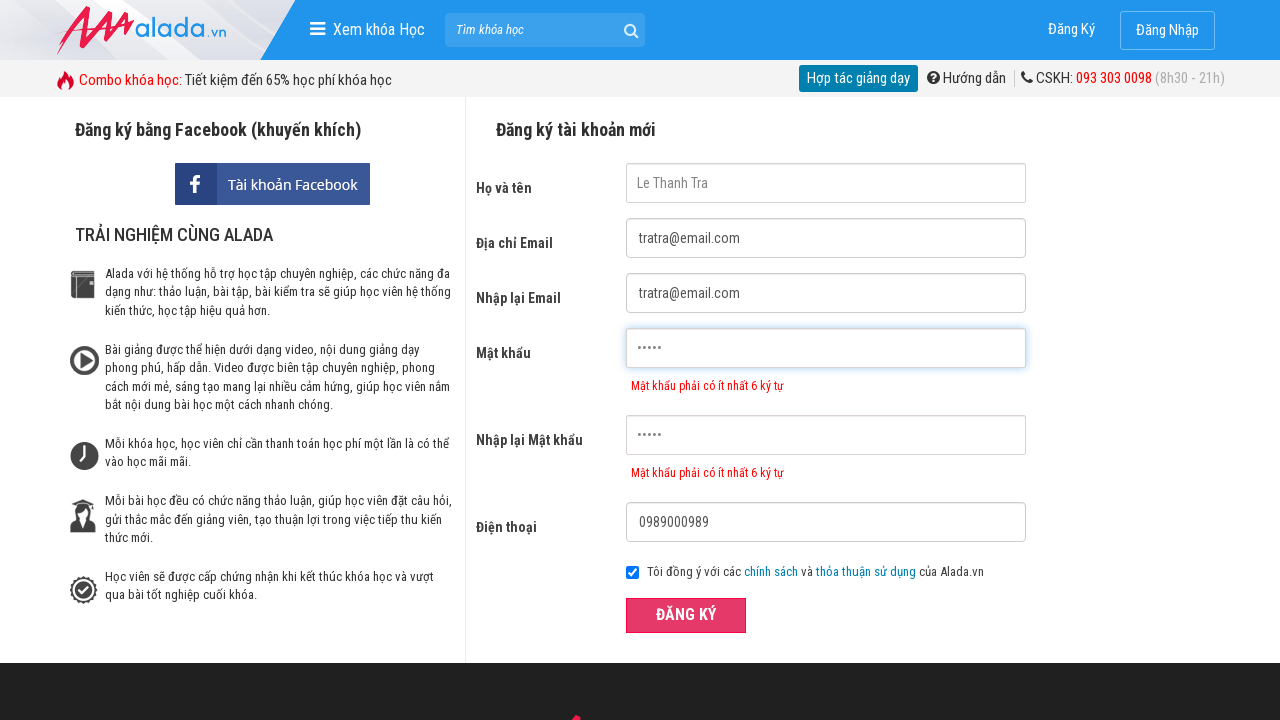

Verified password error message: 'Mật khẩu phải có ít nhất 6 ký tự'
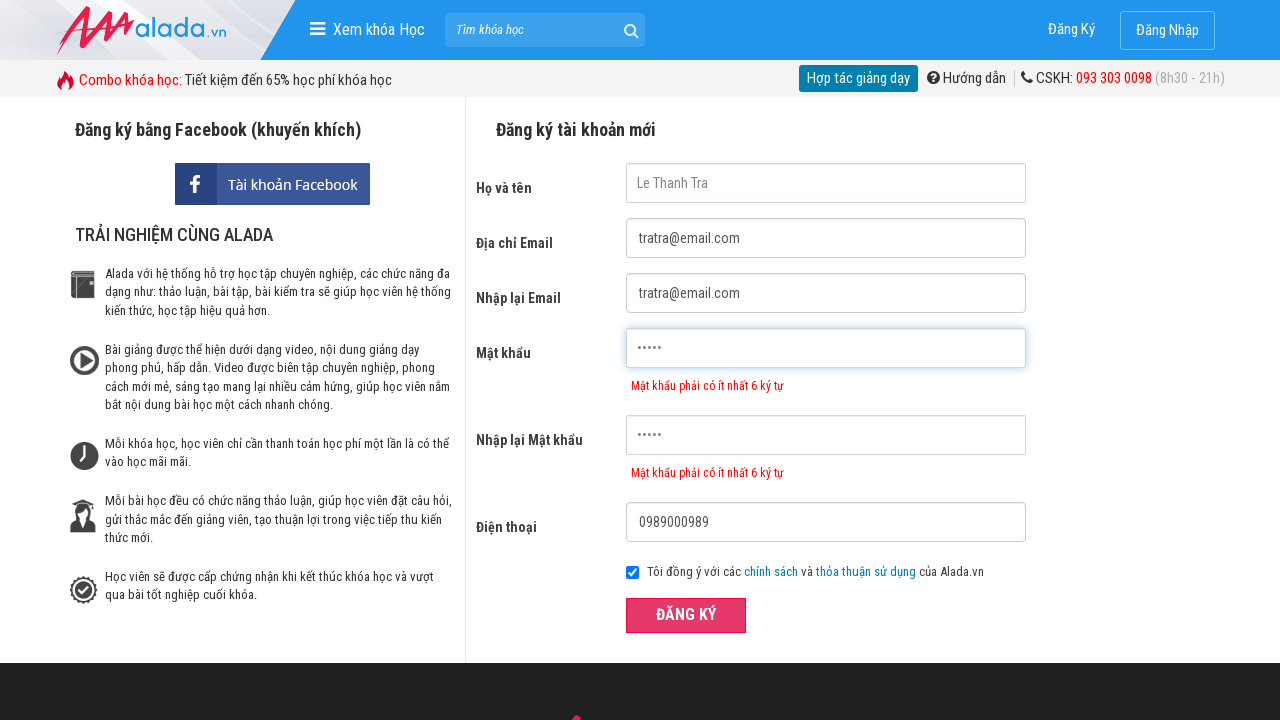

Verified confirm password error message: 'Mật khẩu phải có ít nhất 6 ký tự'
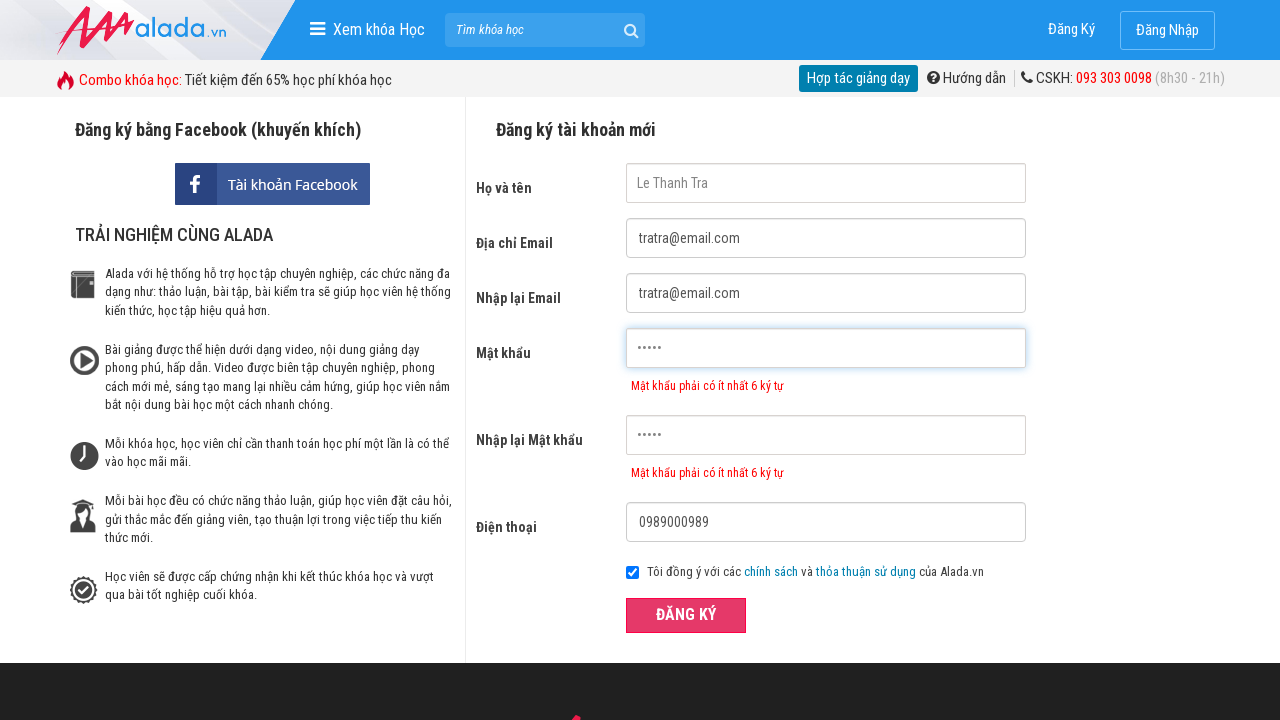

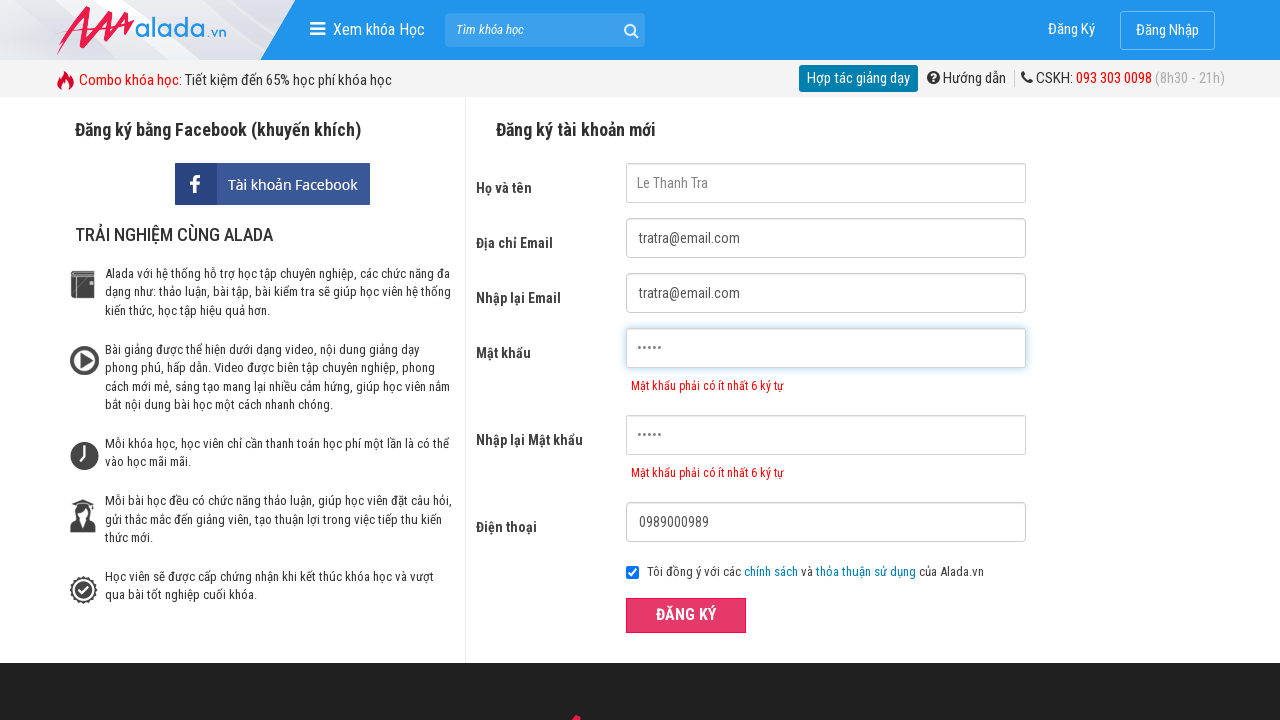